Tests clicking a primary button on the UI Testing Playground class attribute page and then refreshes the page to verify button interaction.

Starting URL: http://uitestingplayground.com/classattr

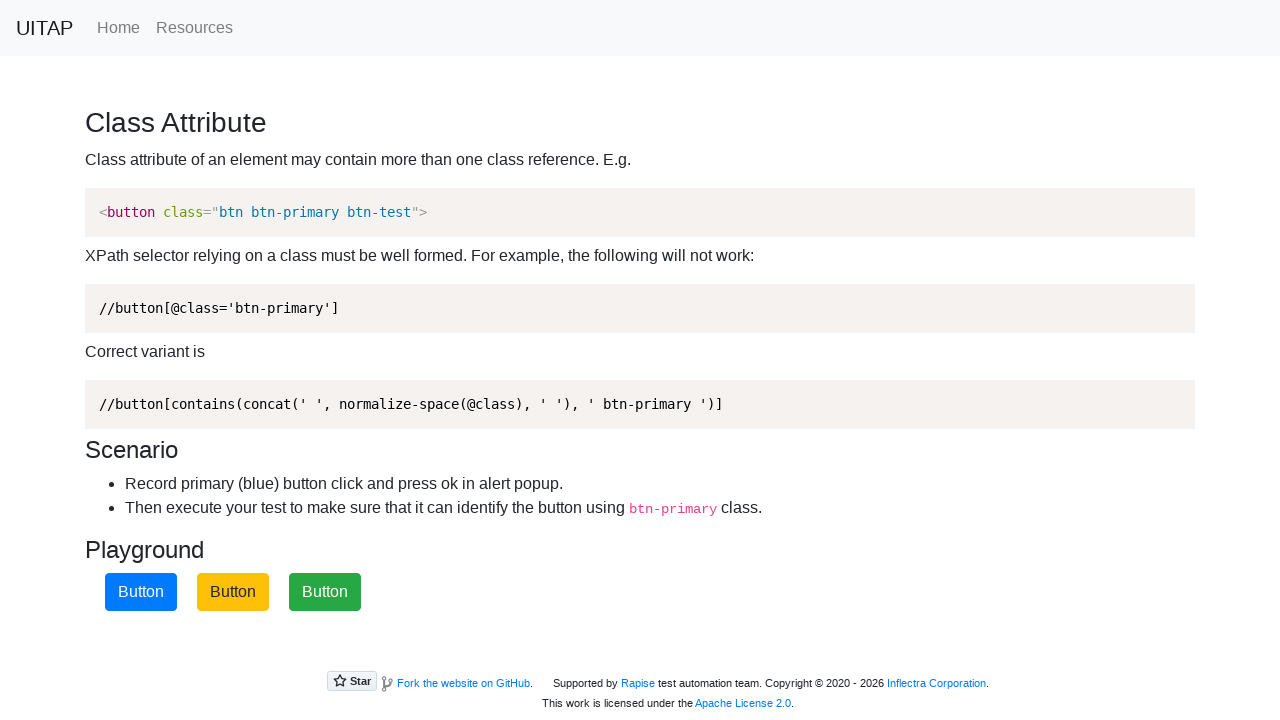

Clicked the primary button with classes btn and btn-primary at (141, 592) on .btn.btn-primary
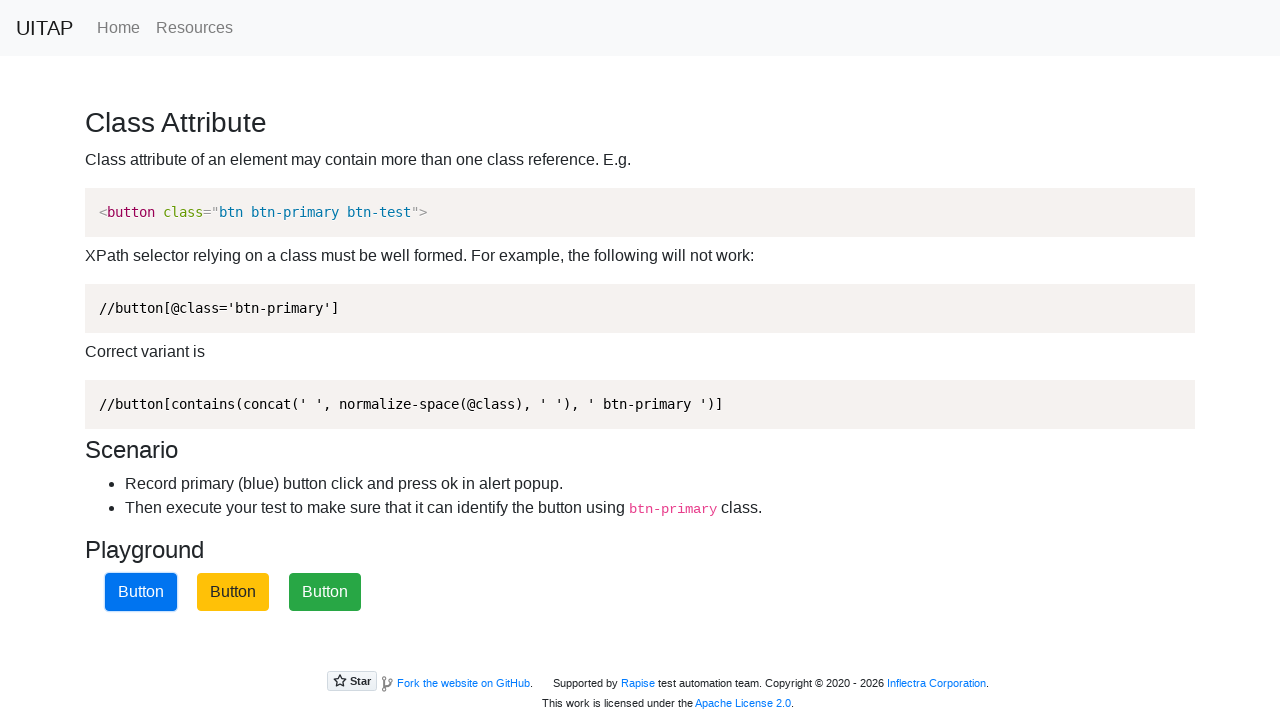

Refreshed the page to verify button interaction
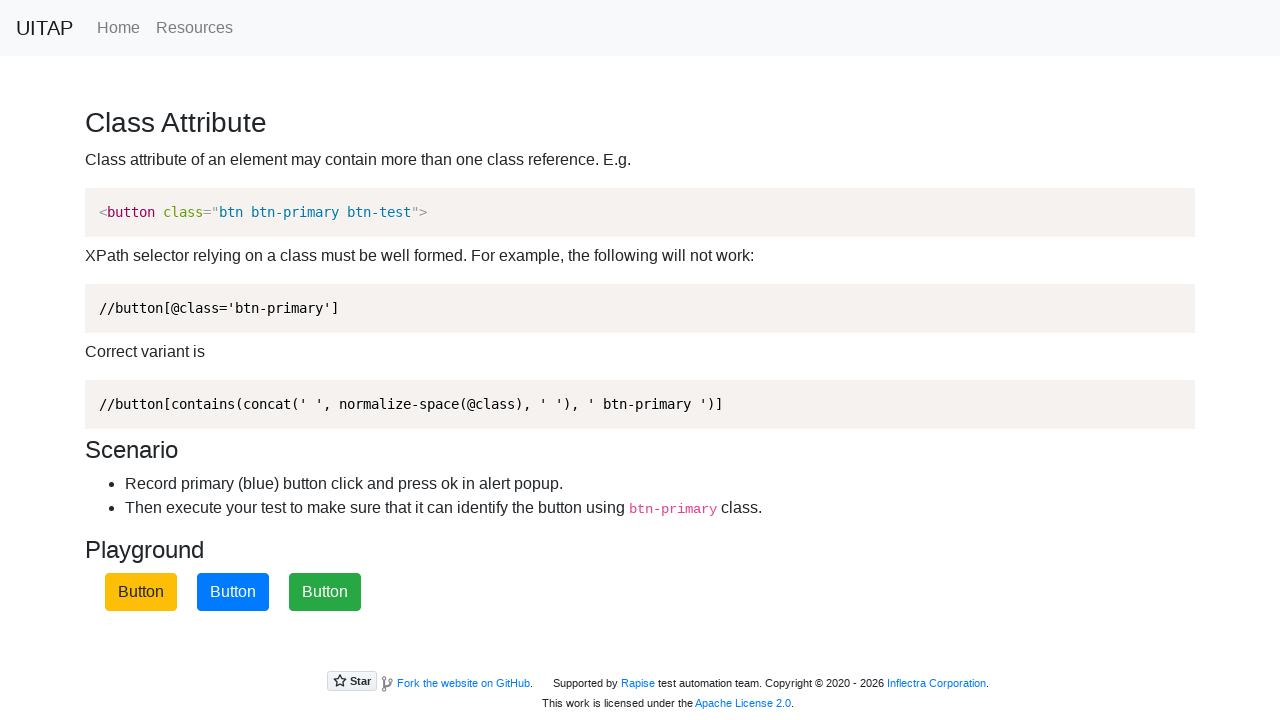

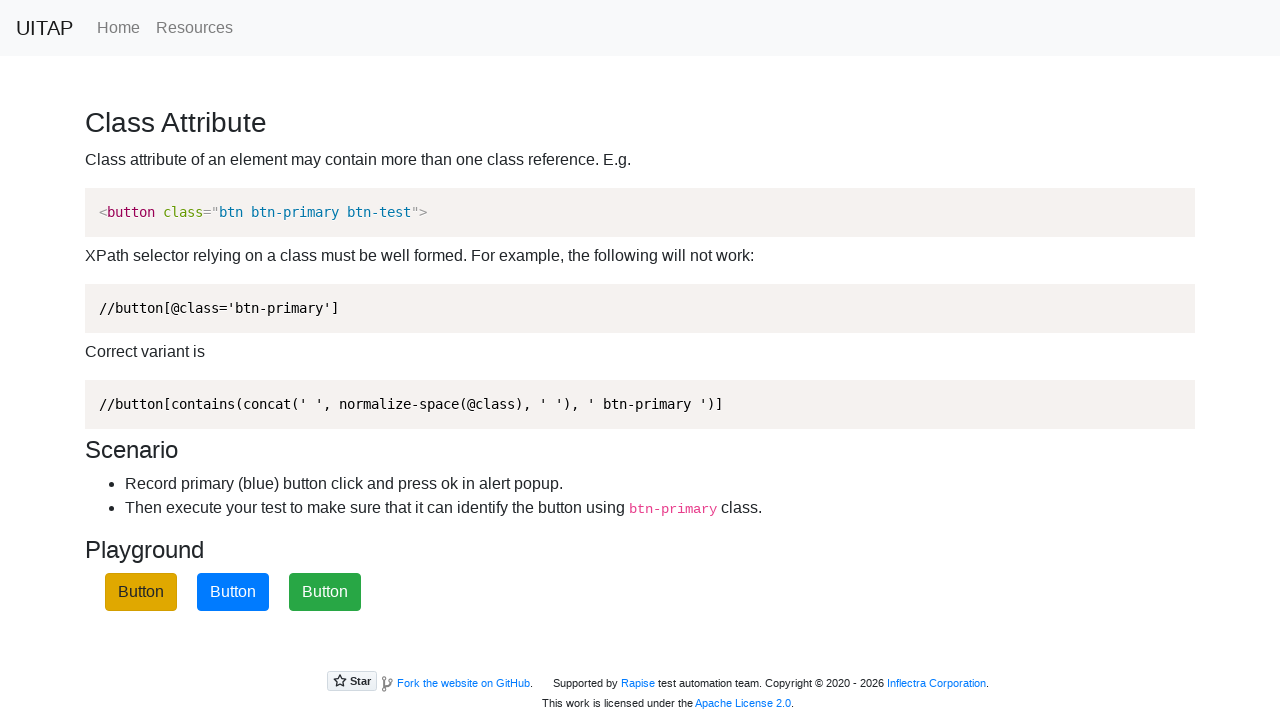